Tests alternative waiting strategies in Playwright by clicking a button that triggers an AJAX request and using various wait methods to ensure the data loads before verification.

Starting URL: http://uitestingplayground.com/ajax

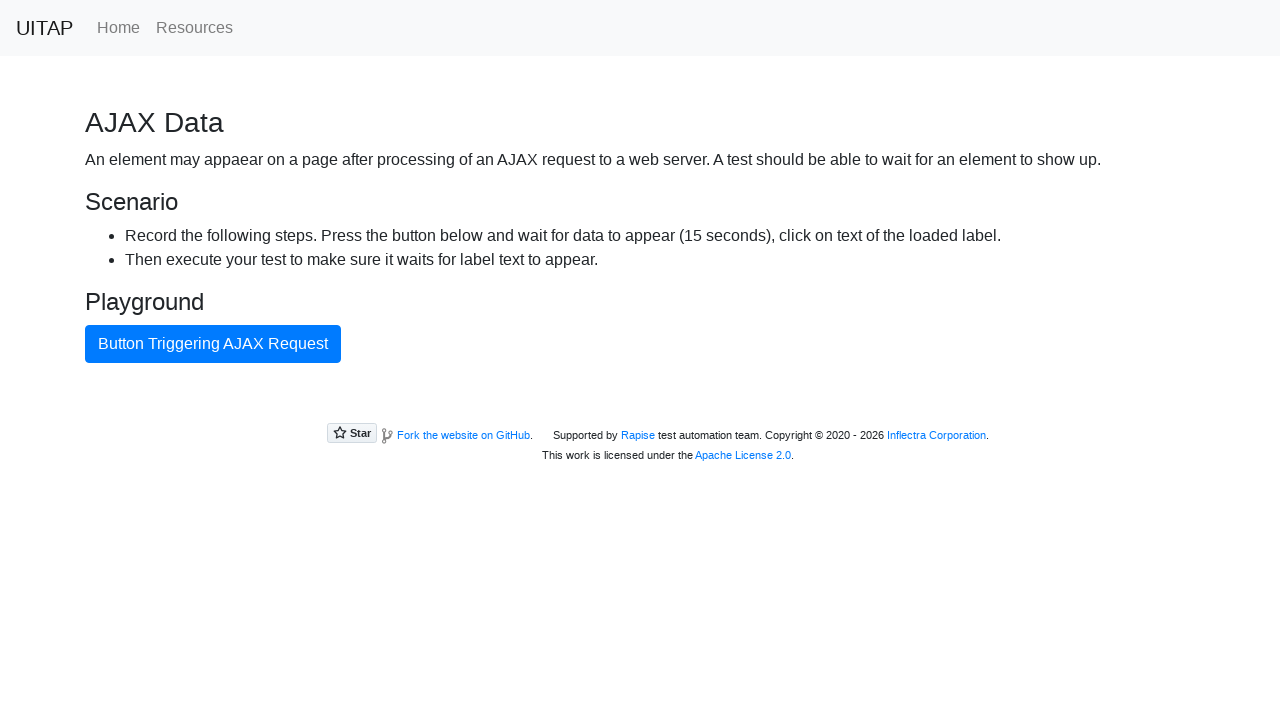

Clicked button triggering AJAX request at (213, 344) on internal:text="Button triggering AJAX"i
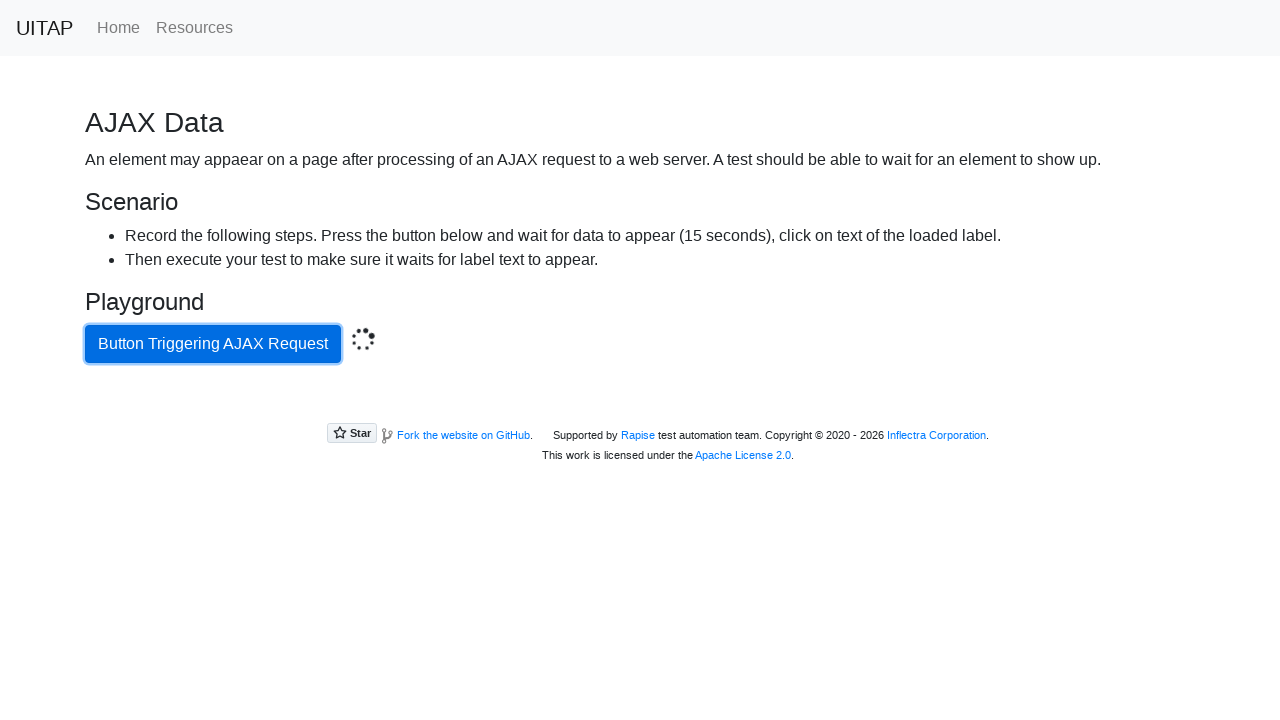

Located success element with '.bg-success' selector
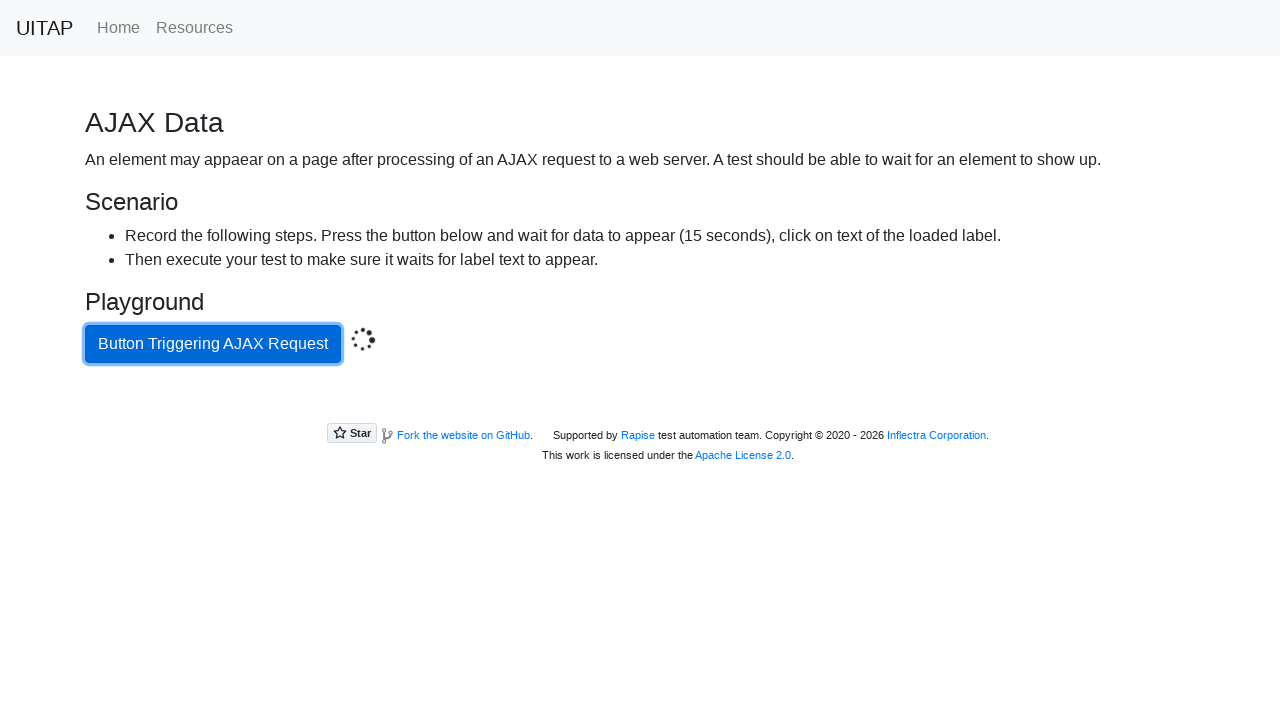

Waited for network to reach idle state
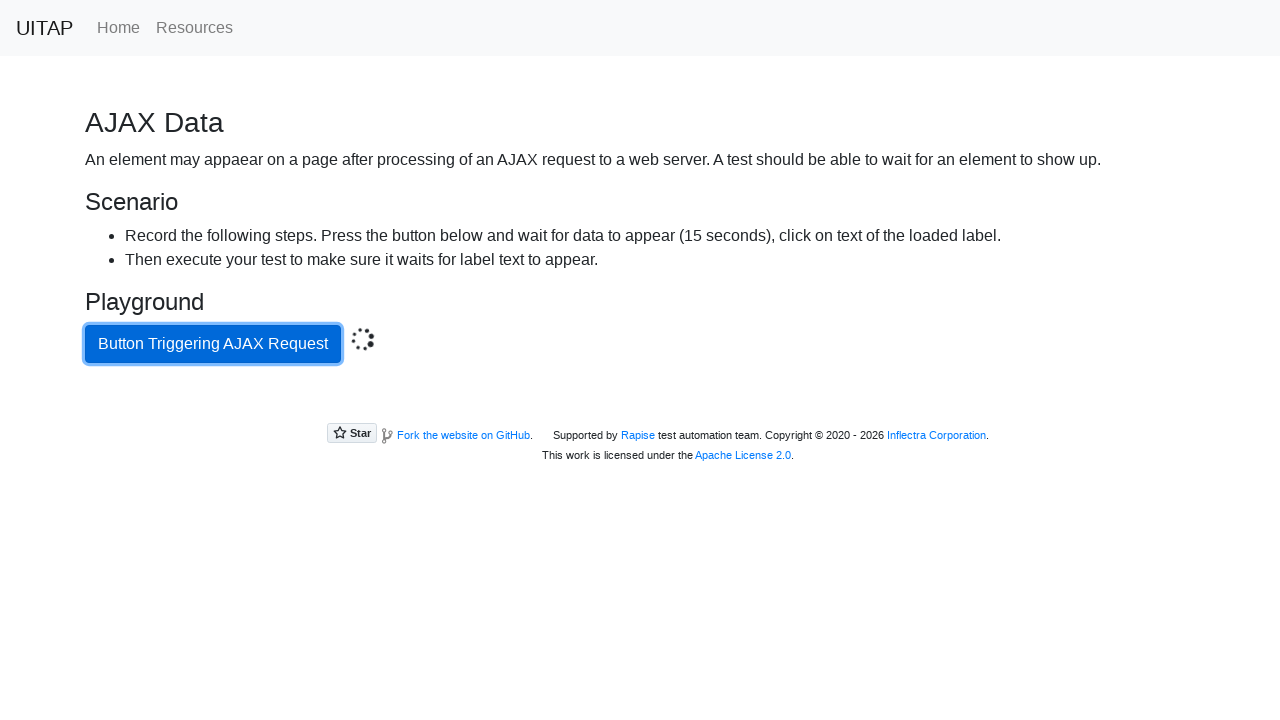

Waited for success element to become visible (20 second timeout)
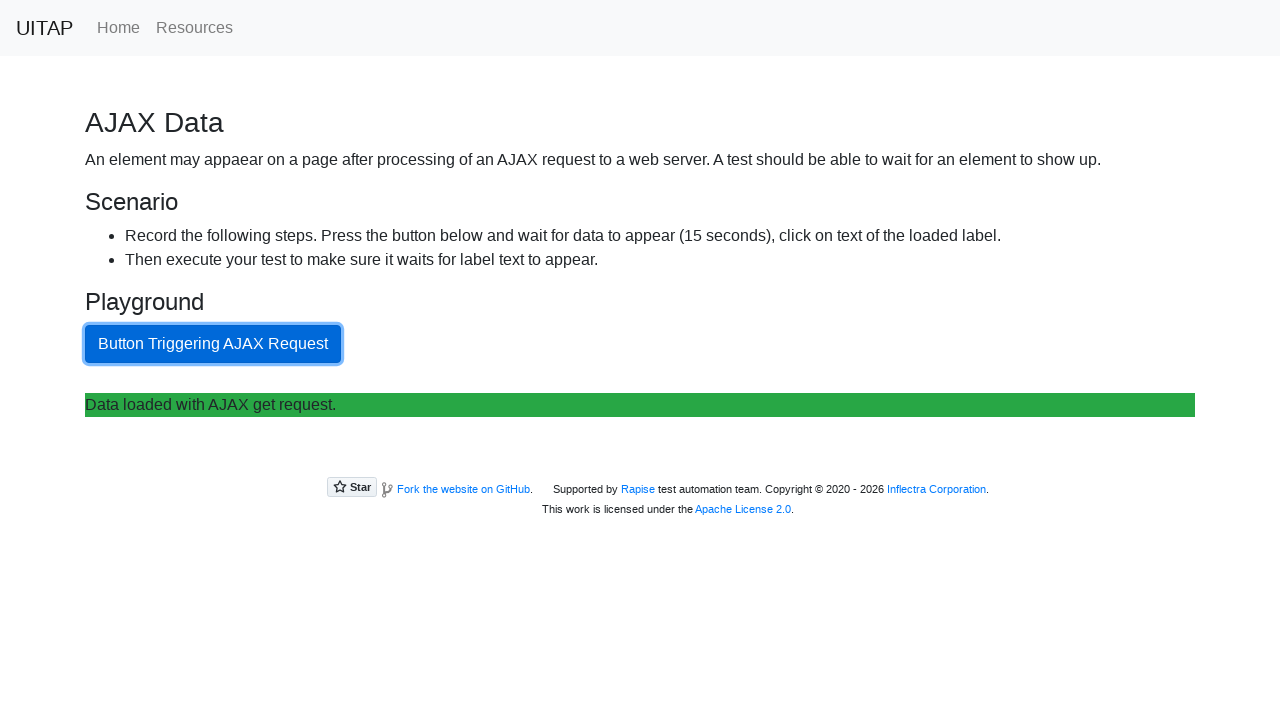

Retrieved text content from success element
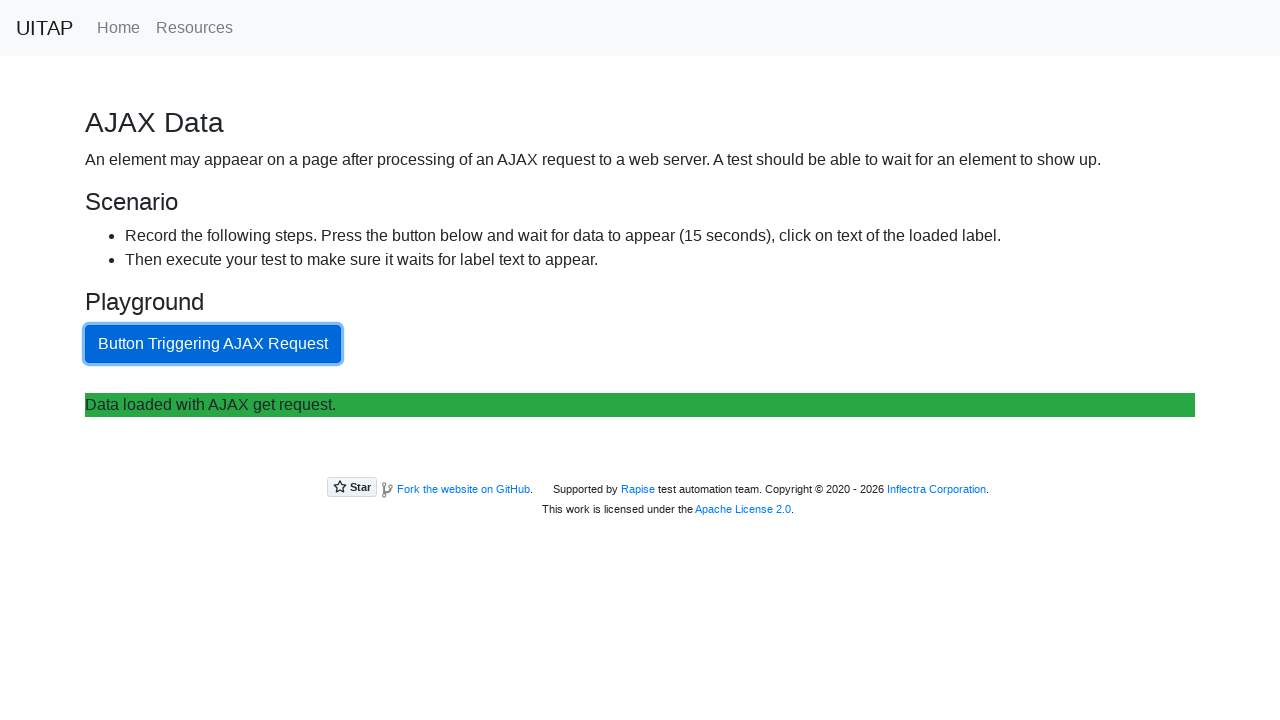

Verified that success message 'Data loaded with AJAX get request.' is present
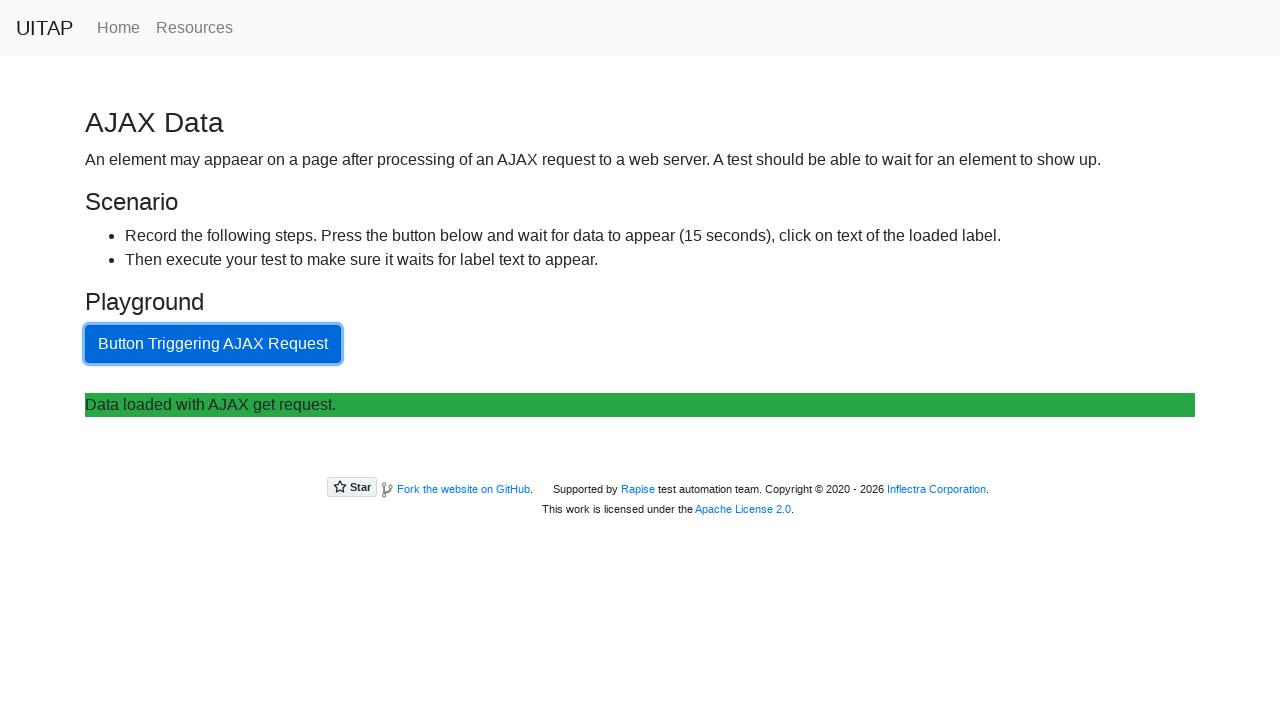

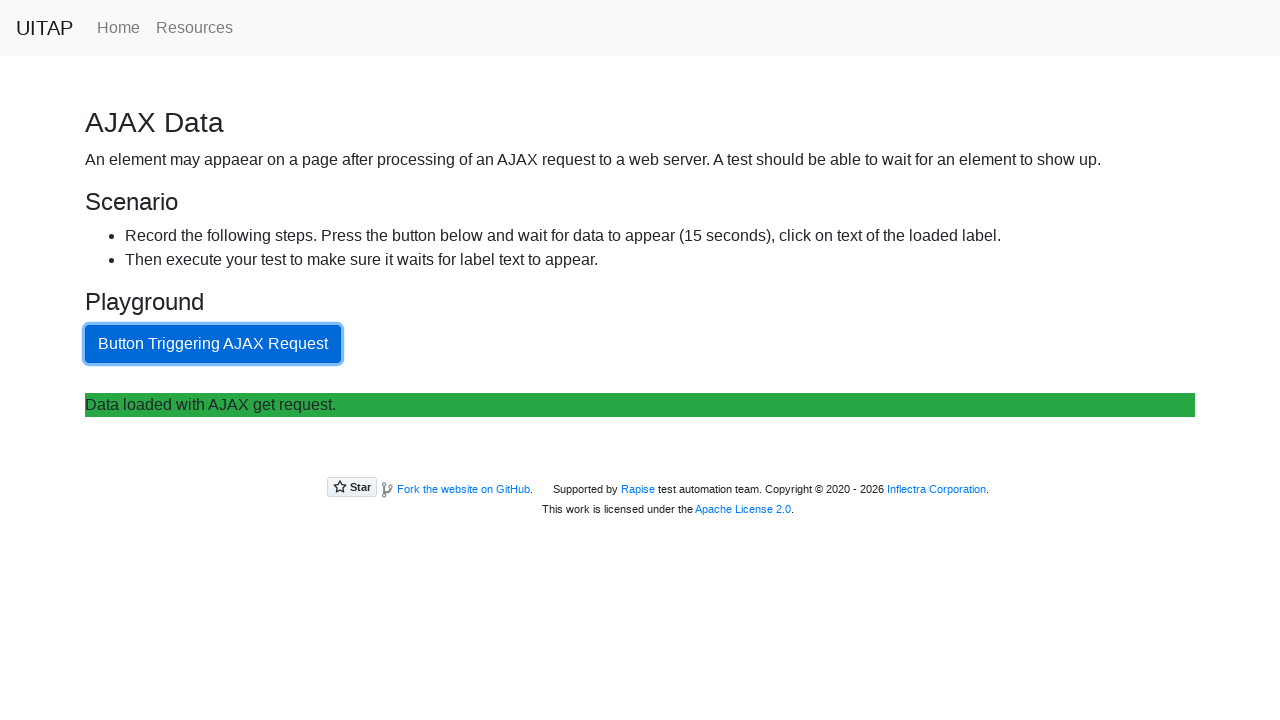